Tests the text box form on DemoQA by filling in full name, email, current address, and permanent address fields.

Starting URL: https://demoqa.com/text-box

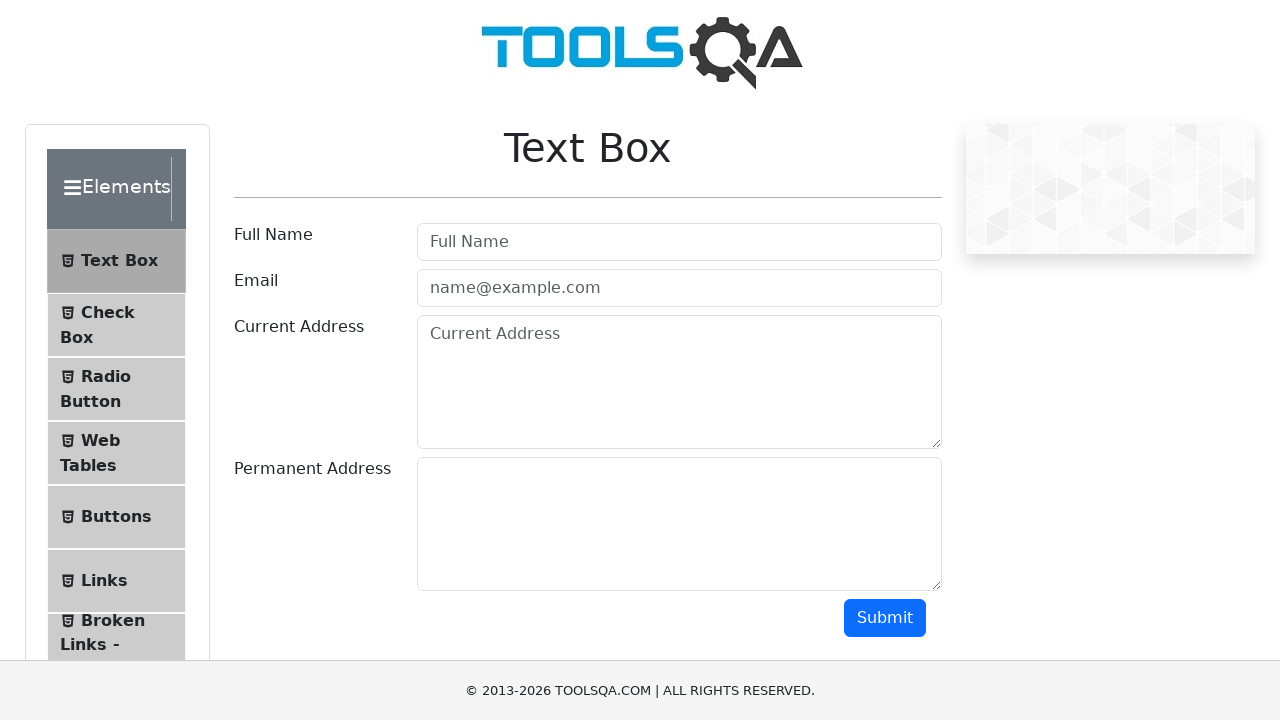

Filled full name field with 'Teofil Ursan' on #userName
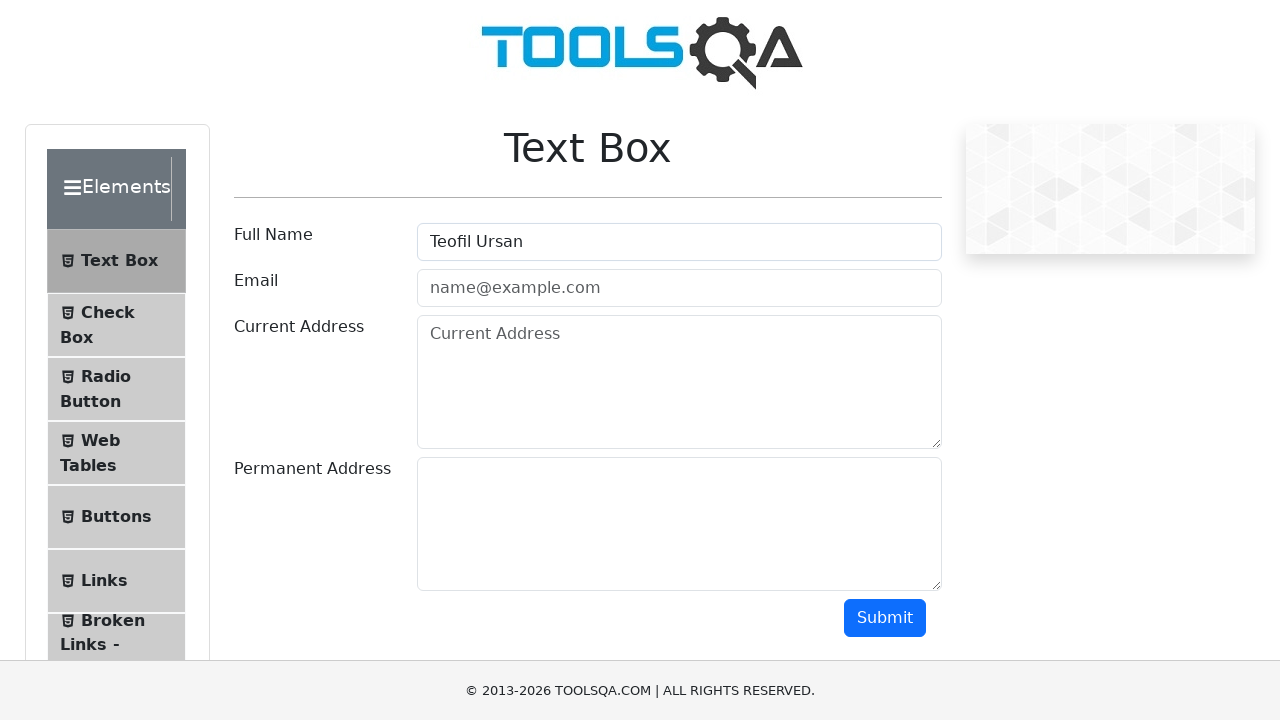

Filled email field with 'teo@test.com' on #userEmail
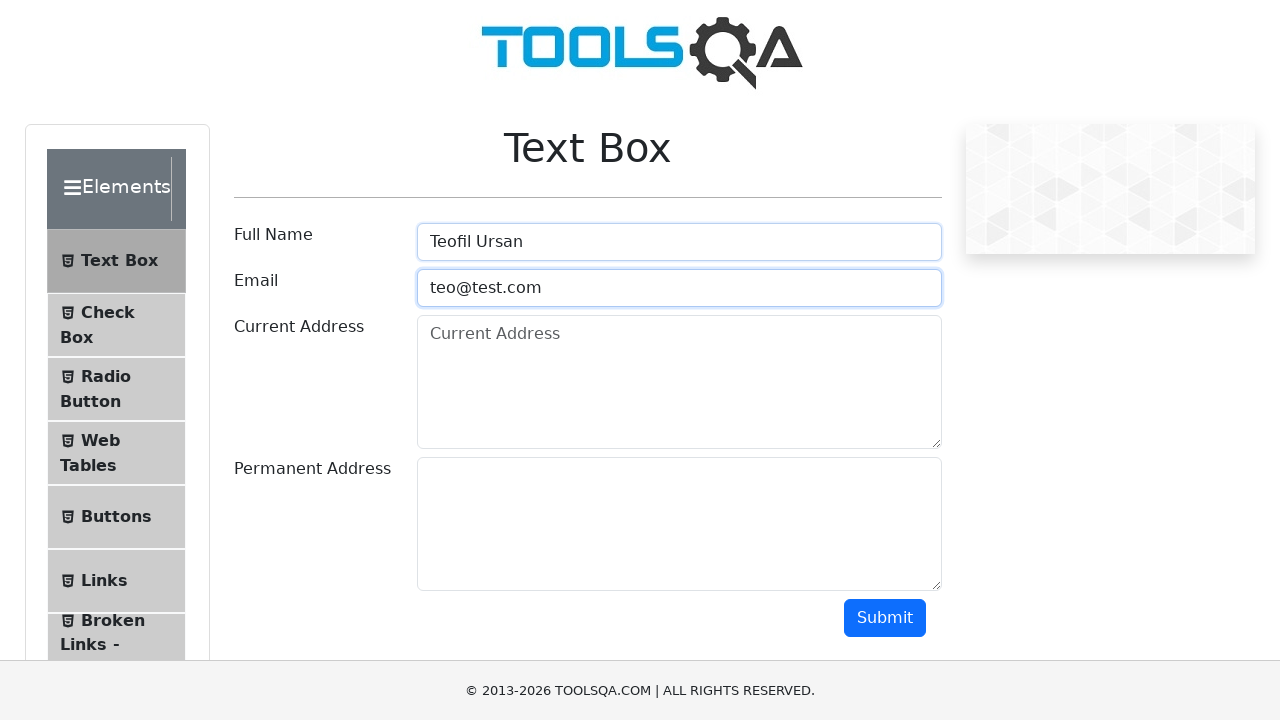

Filled current address field with 'Iasi' on #currentAddress
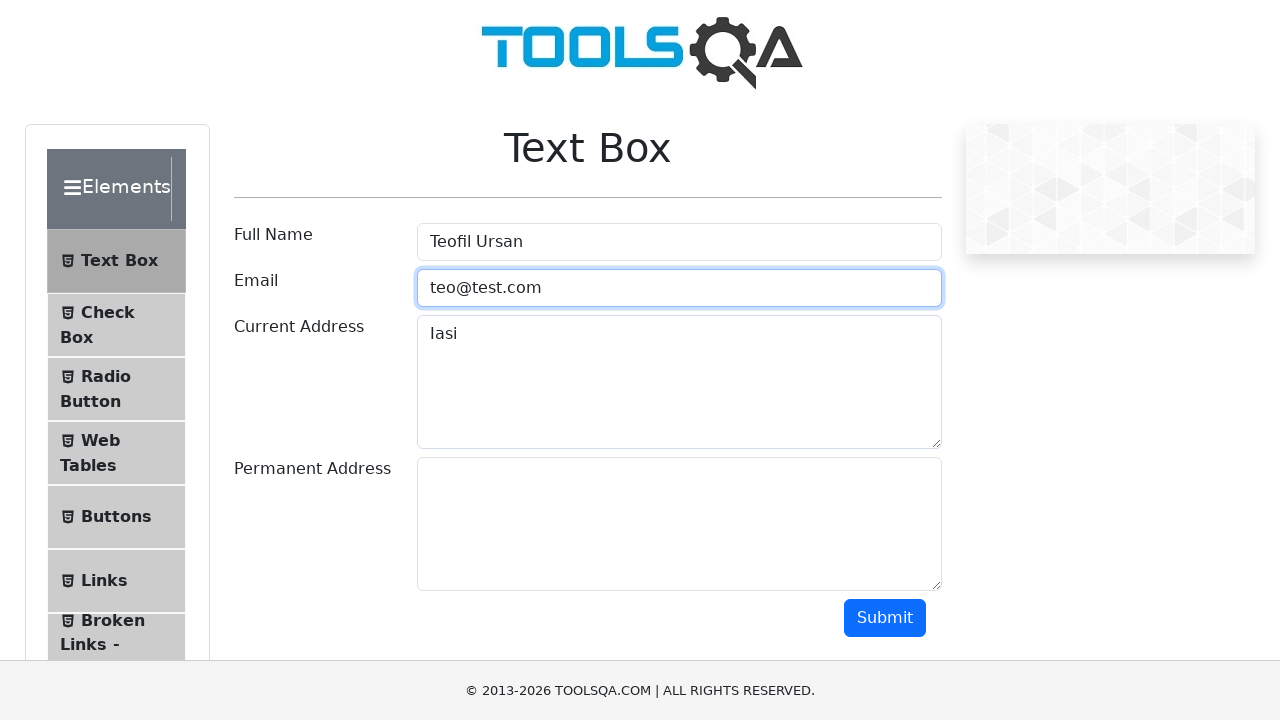

Filled permanent address field with 'Iasi' on #permanentAddress
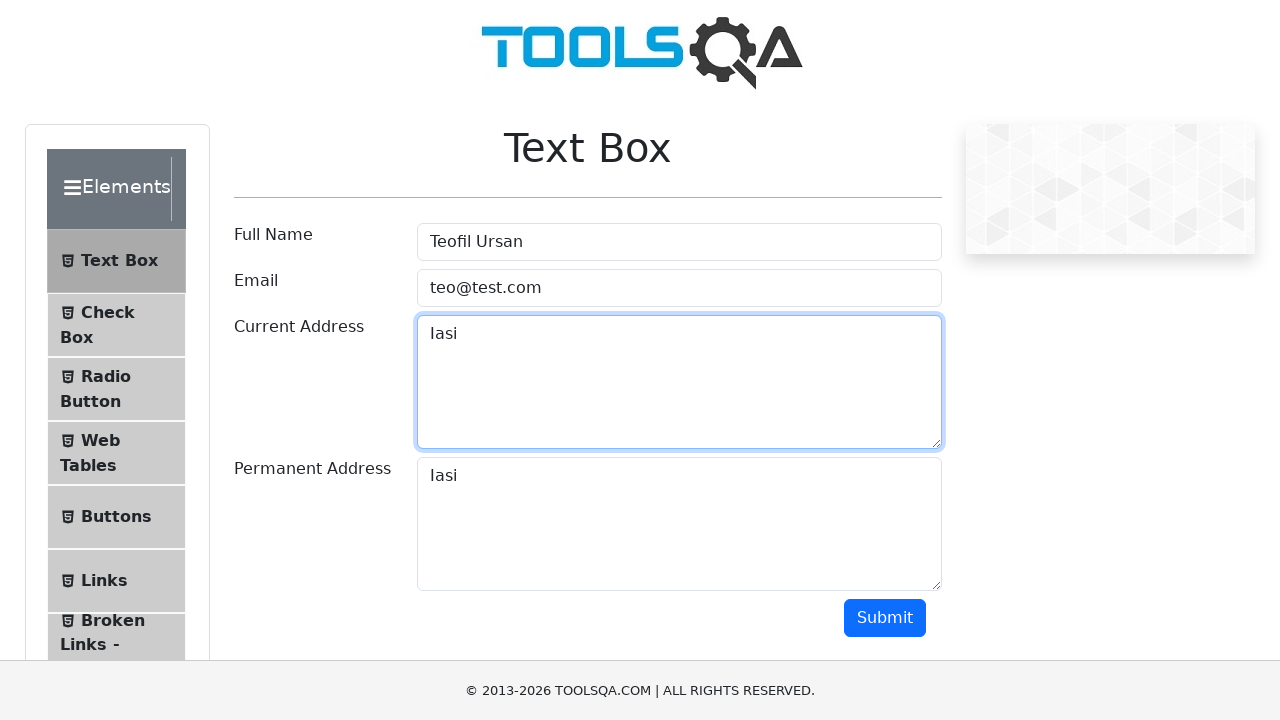

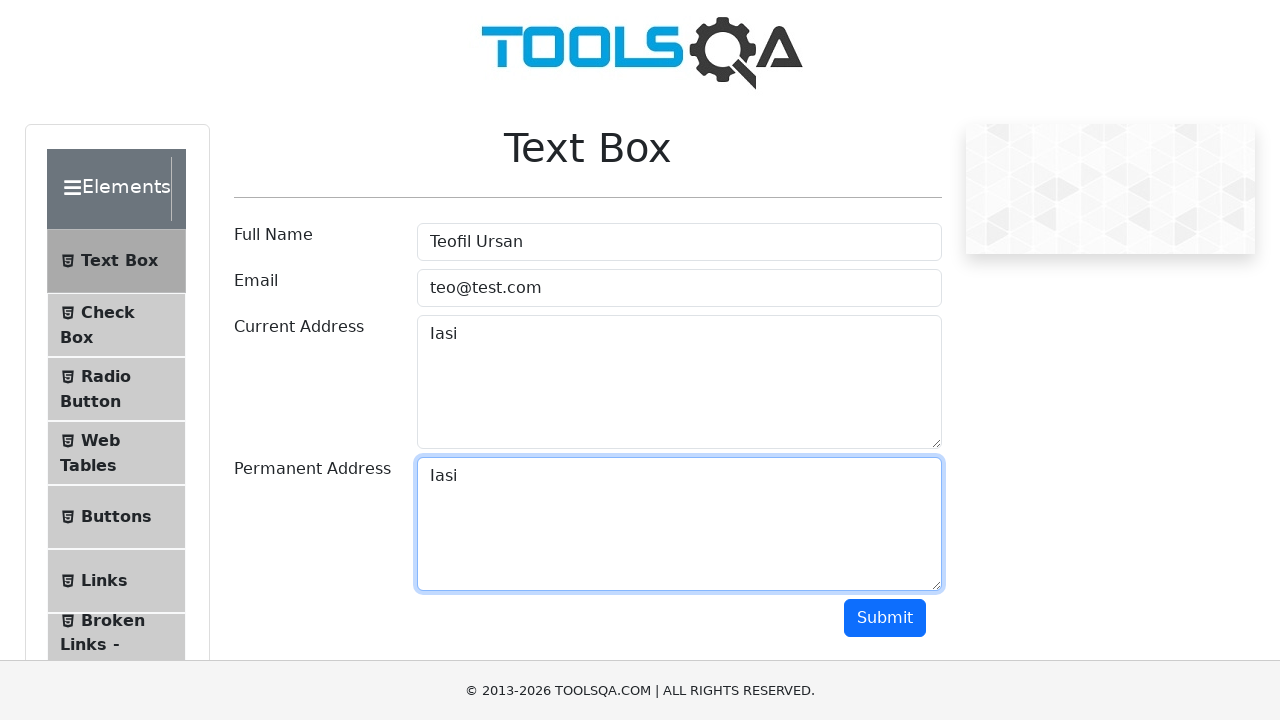